Tests the add/remove elements functionality by clicking the "Add Element" button to create a delete button, verifying it appears, then clicking the delete button and verifying it is removed from the page.

Starting URL: https://practice.cydeo.com/add_remove_elements/

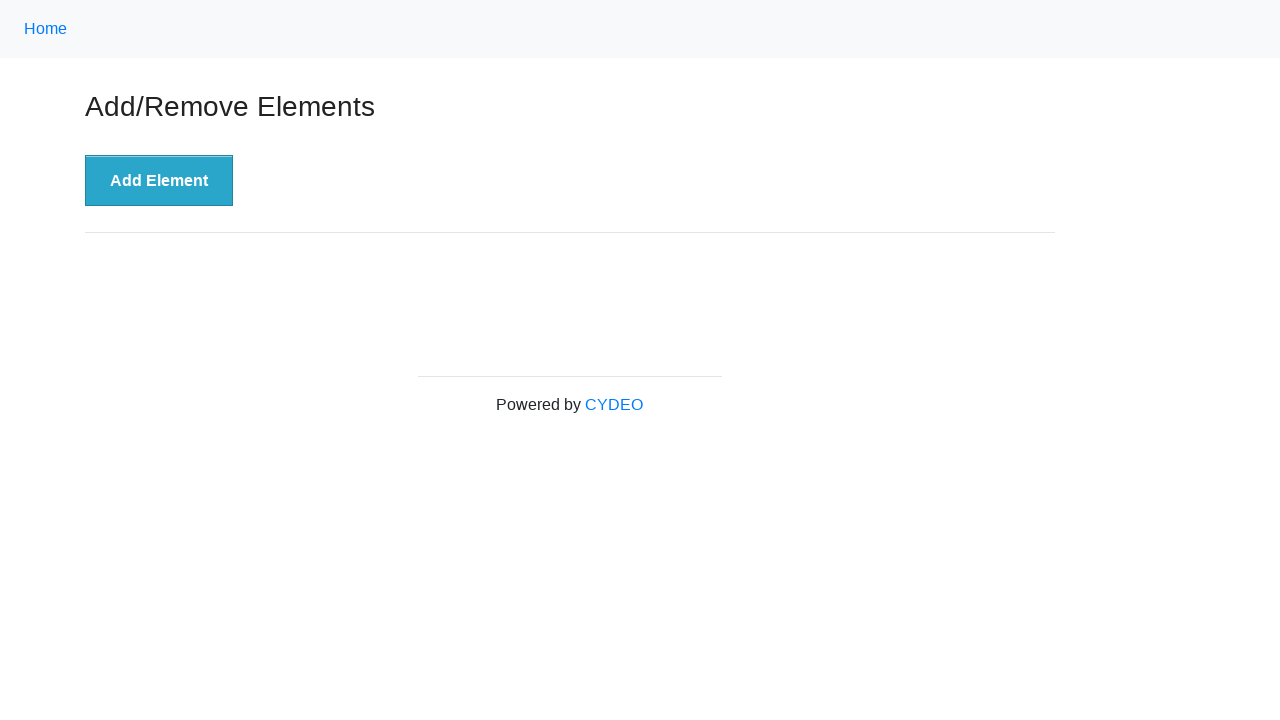

Clicked the 'Add Element' button at (159, 181) on button[onclick='addElement()']
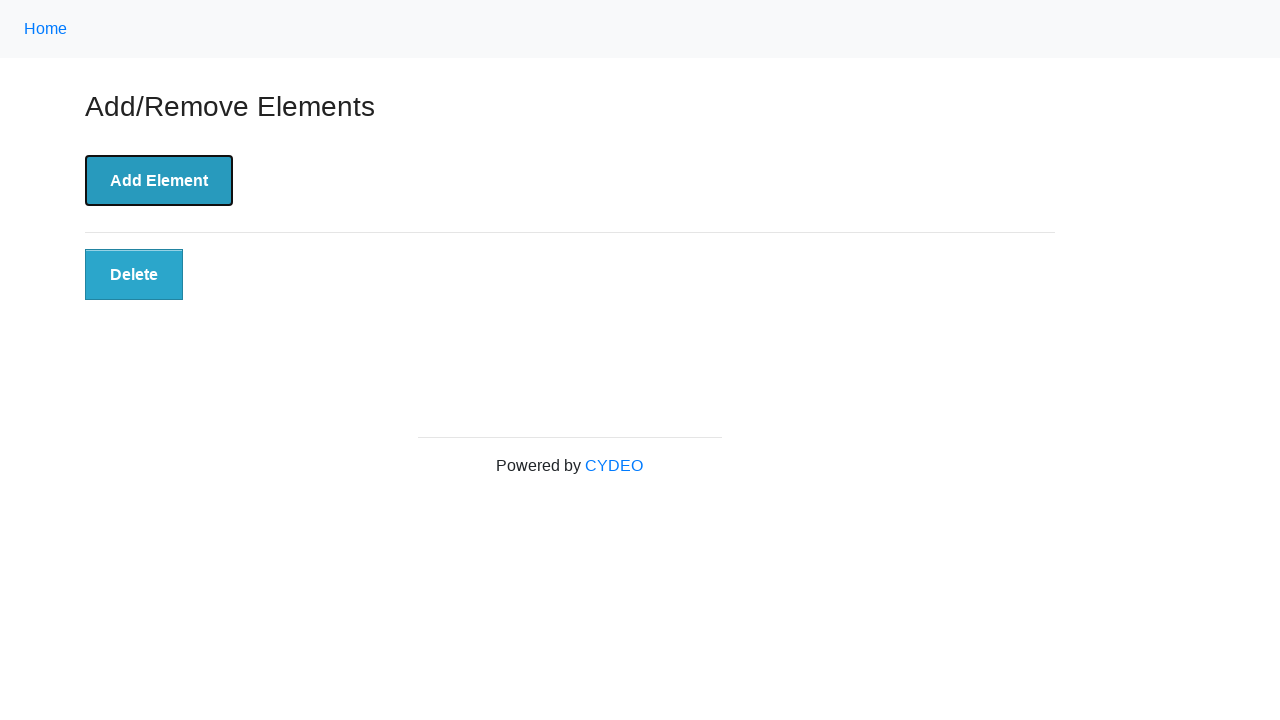

Delete button appeared on the page
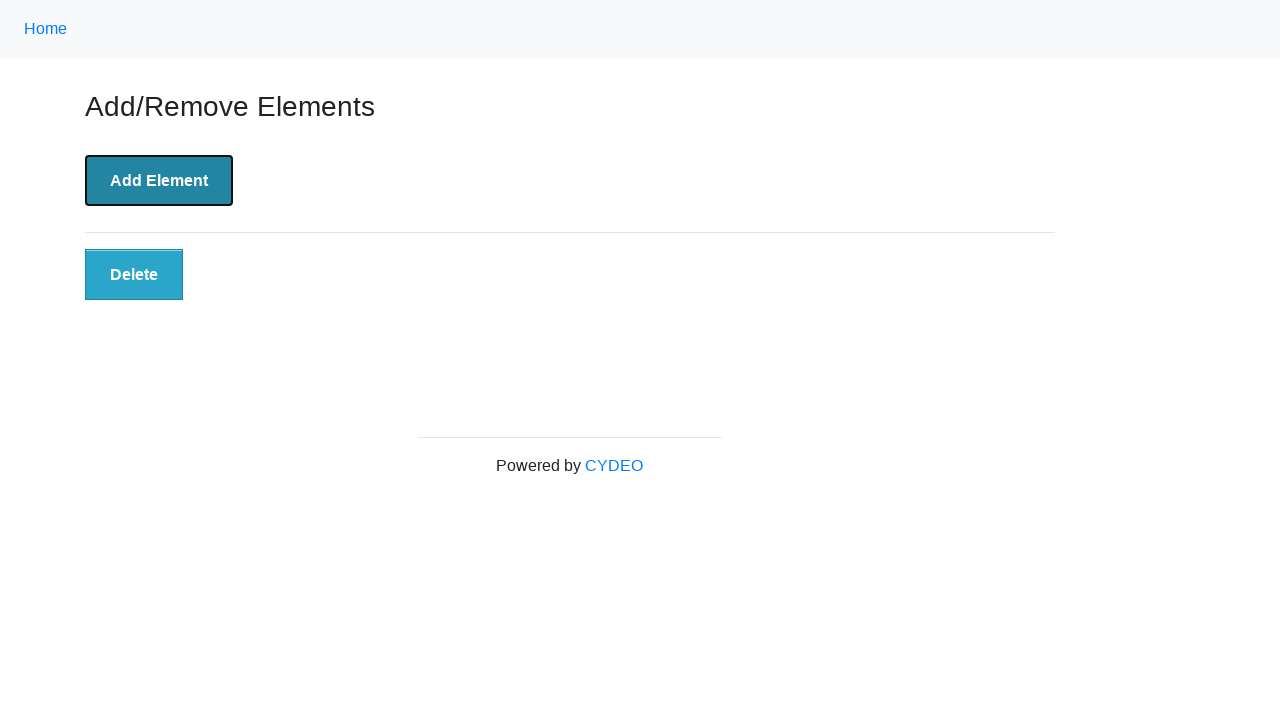

Verified the Delete button is visible
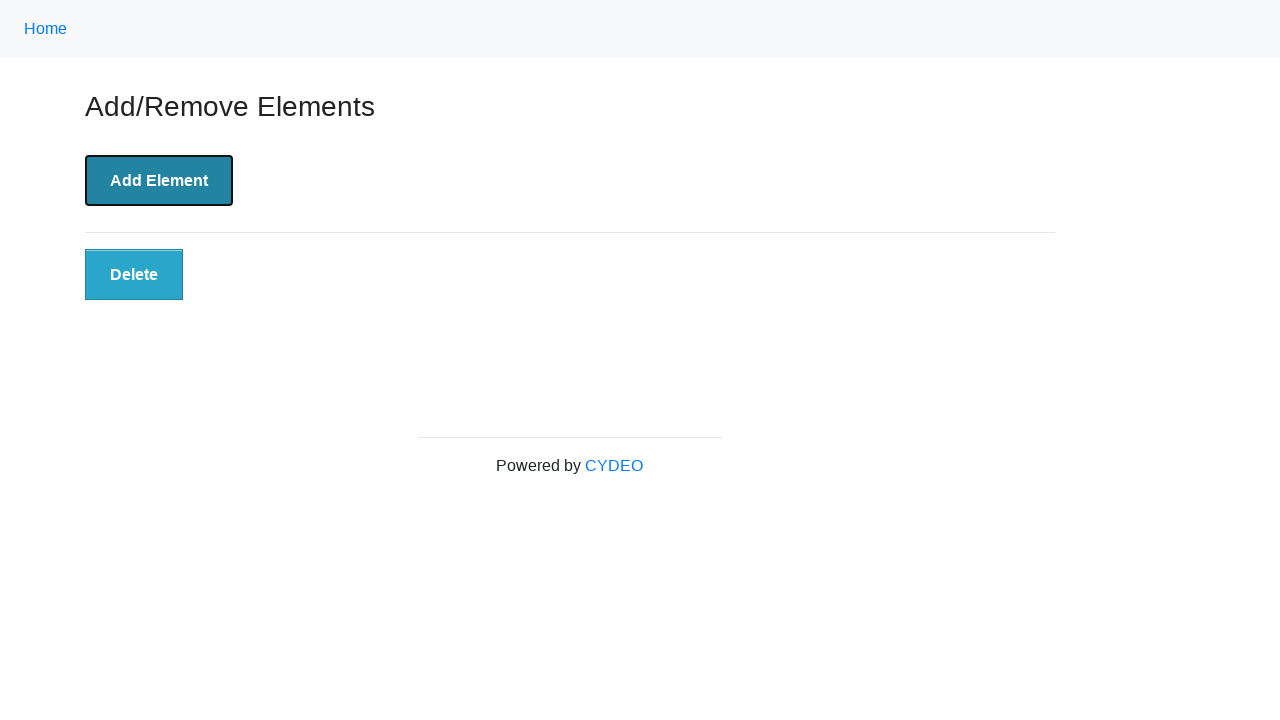

Clicked the Delete button at (134, 275) on button.added-manually
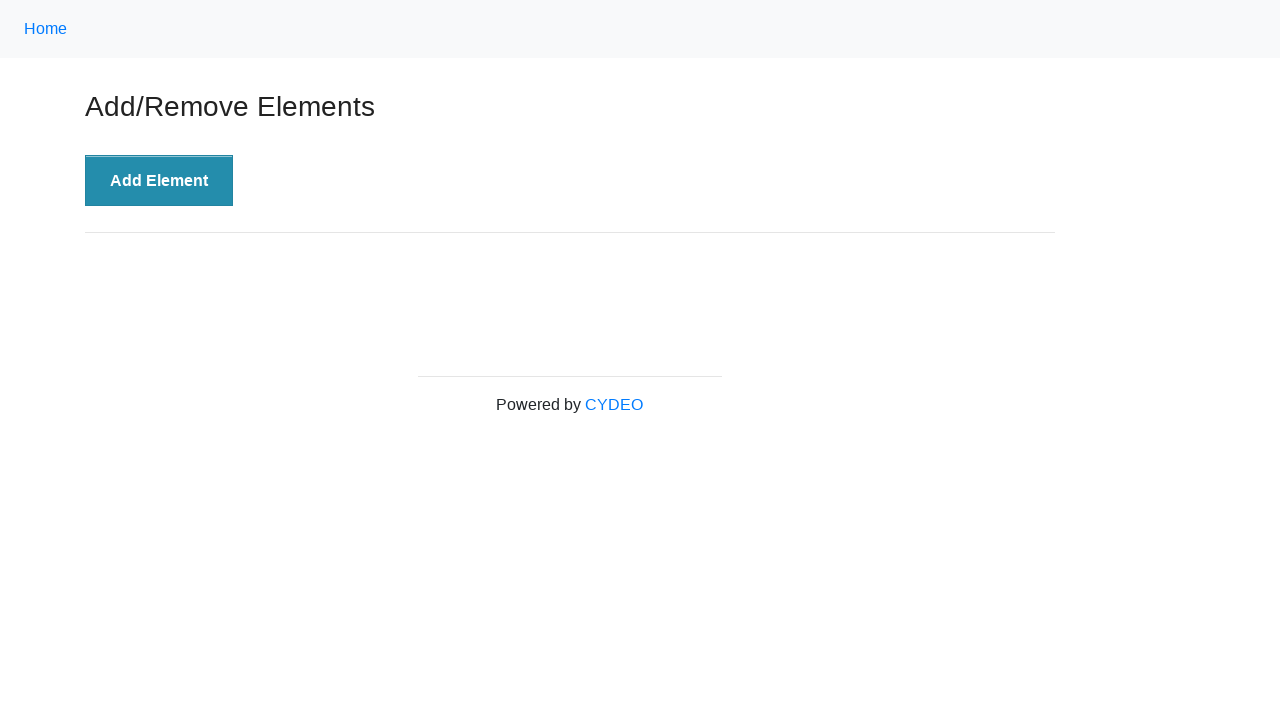

Verified the Delete button was removed from the page
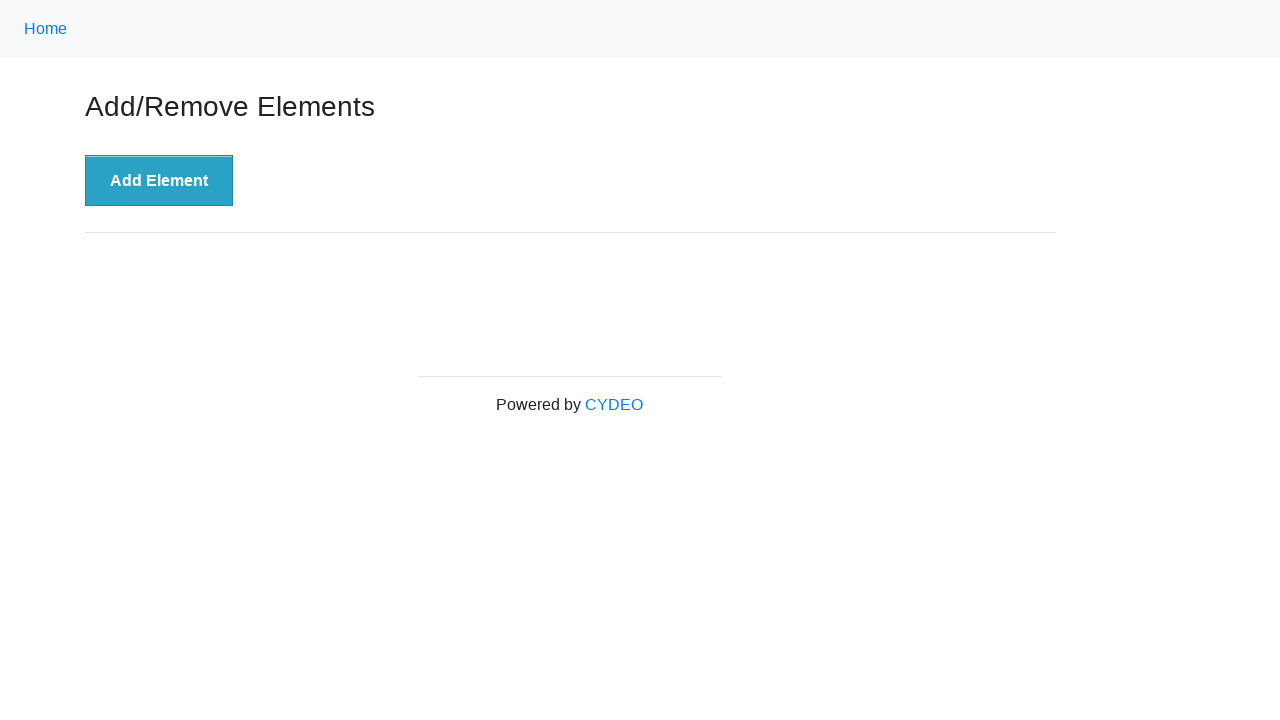

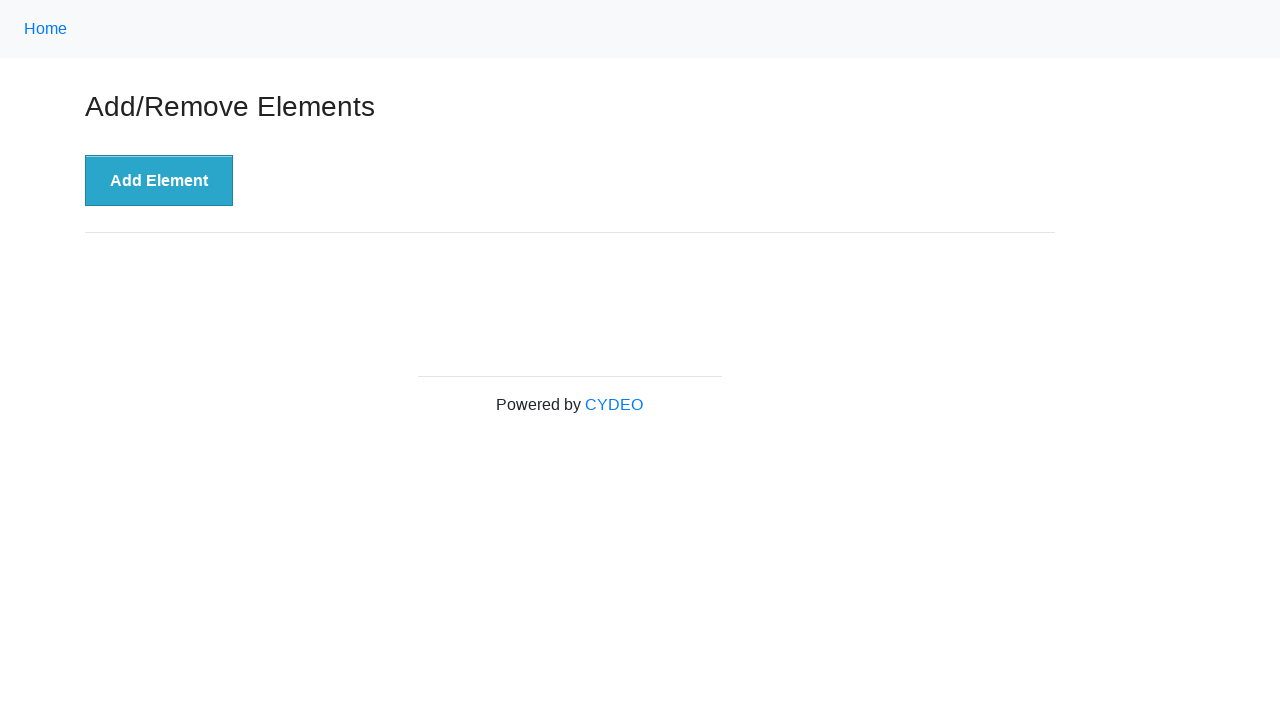